Tests checkbox functionality on a demo form by checking three checkboxes using different methods (click, check, locator+check), then unchecking them using corresponding uncheck methods.

Starting URL: https://demoqa.com/automation-practice-form

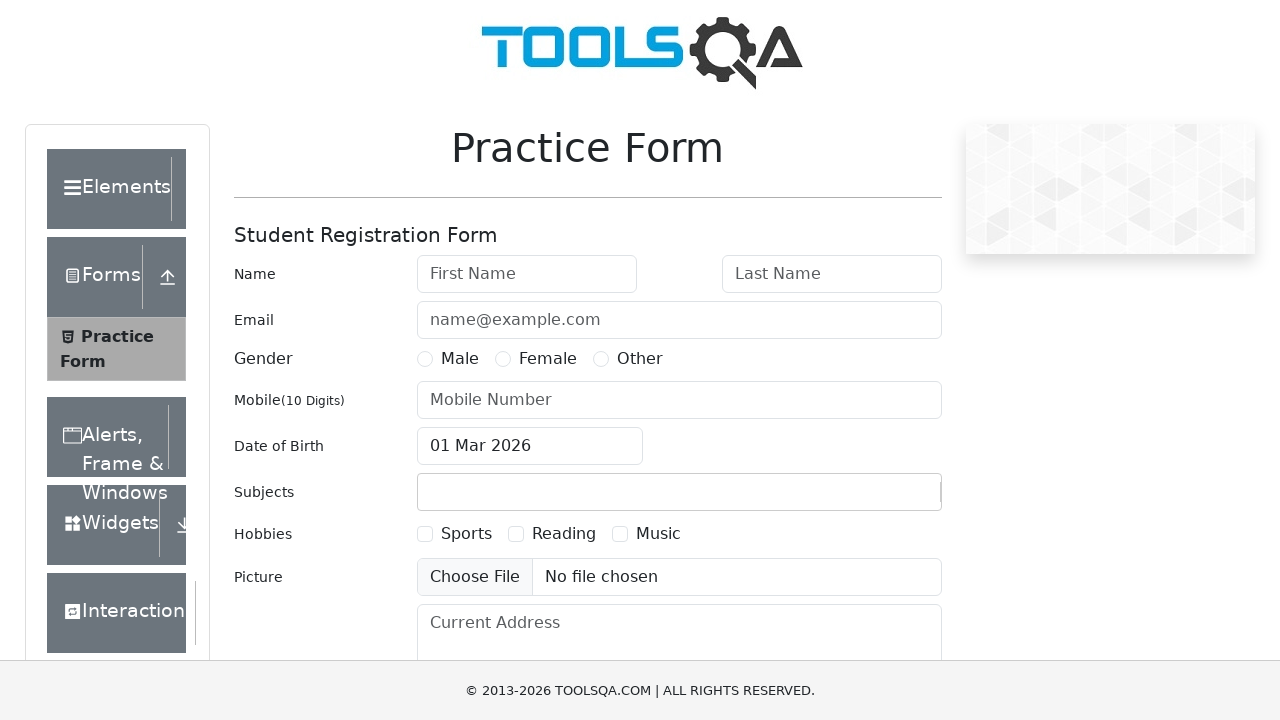

Checked 'Sports' checkbox using locator() + click() at (466, 534) on text=Sports
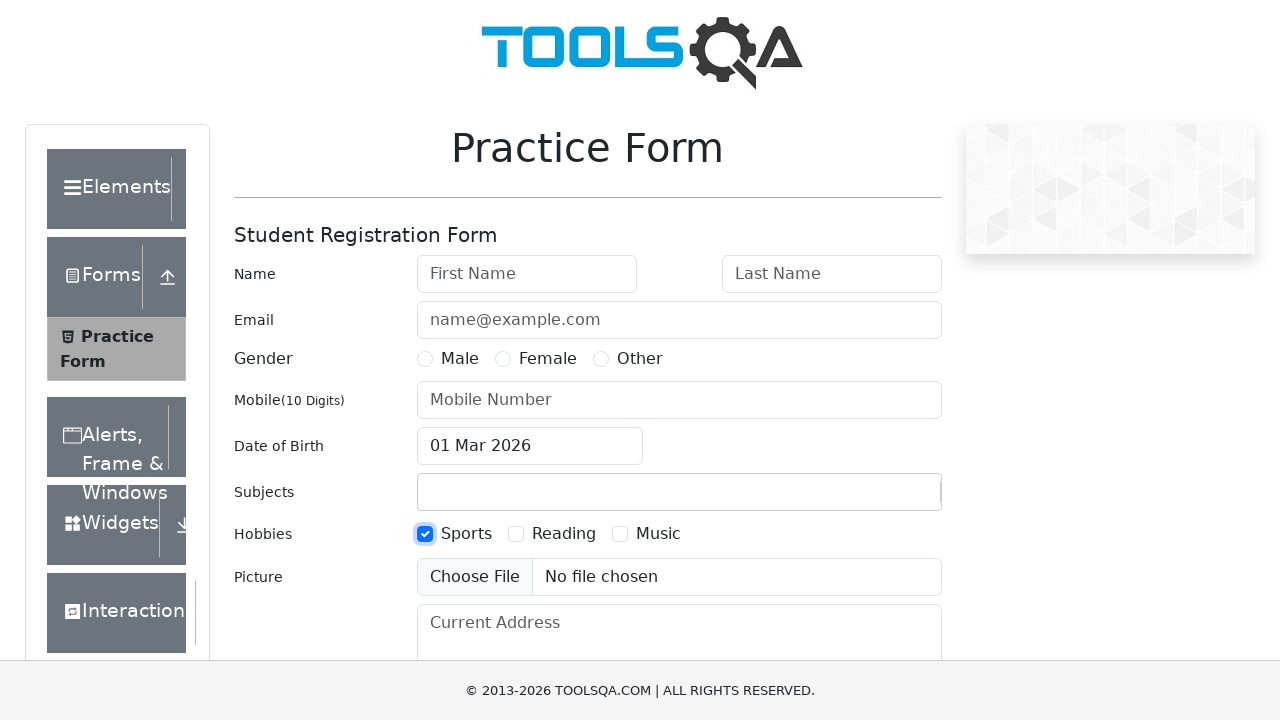

Checked 'Reading' checkbox using check() method at (564, 534) on text=Reading
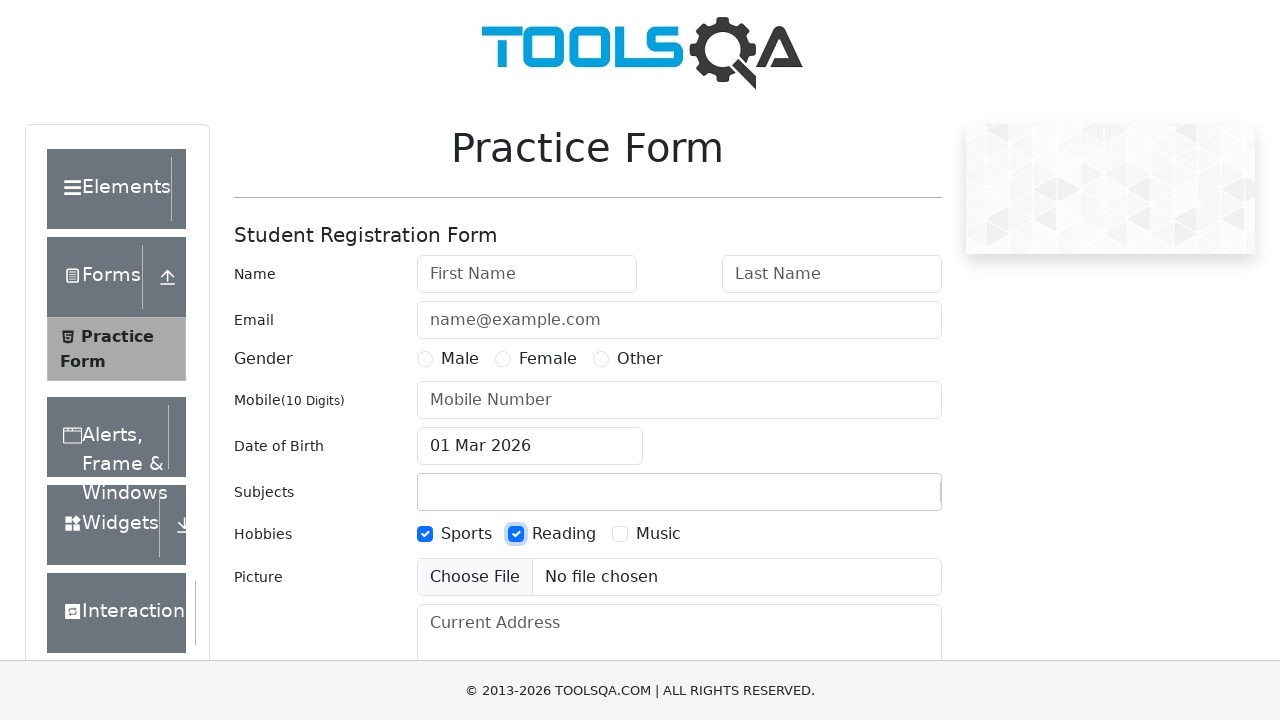

Checked 'Music' checkbox using locator() + check() at (658, 534) on text=Music
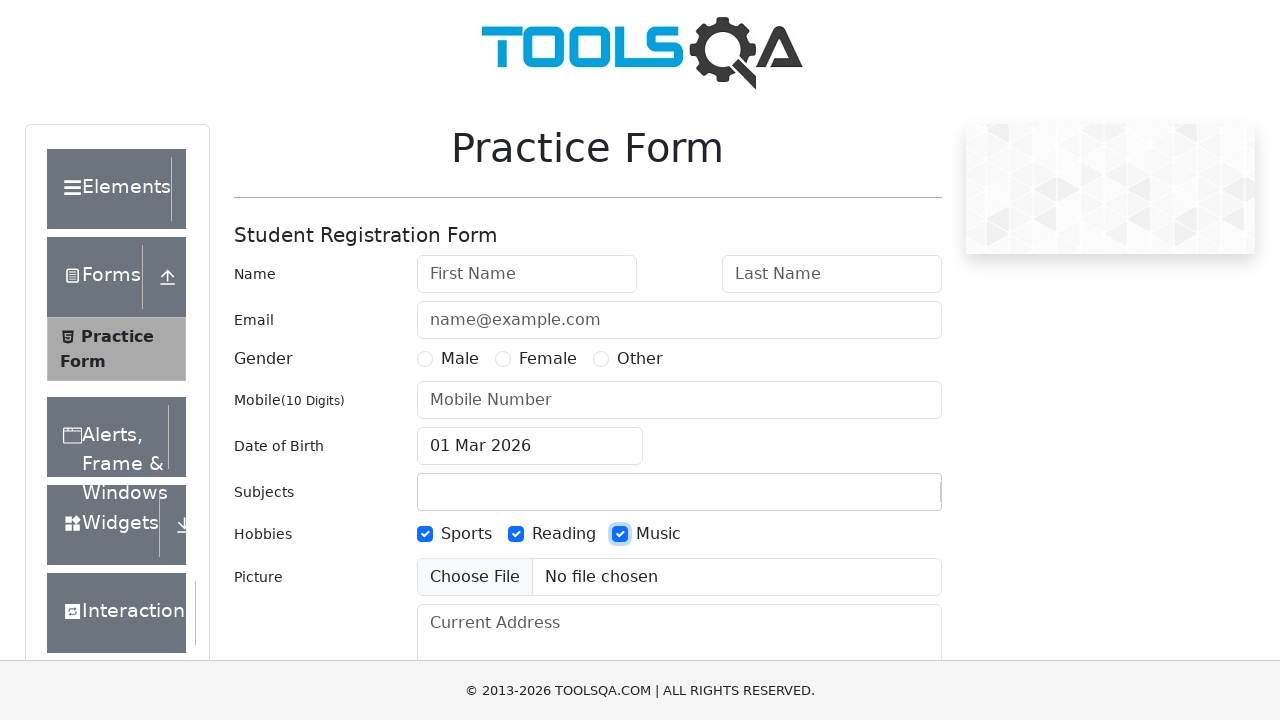

Waited 1 second to observe checked state
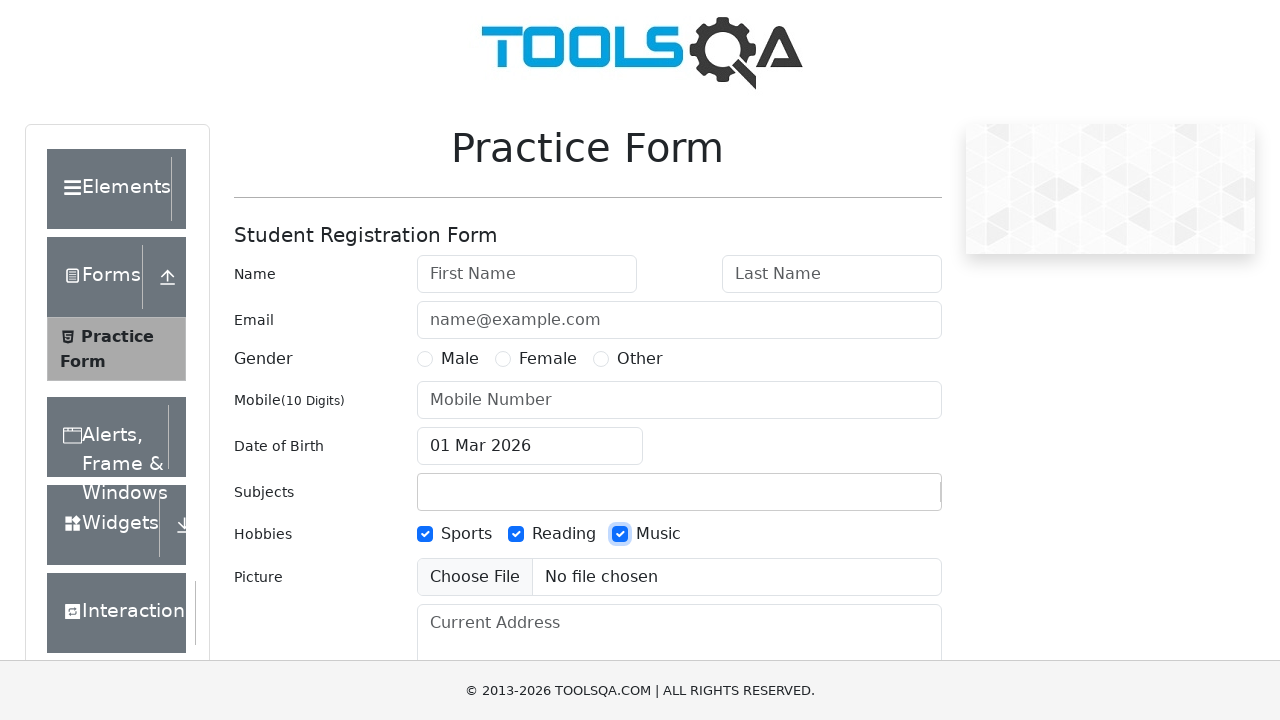

Unchecked 'Sports' checkbox using locator() + click() at (466, 534) on text=Sports
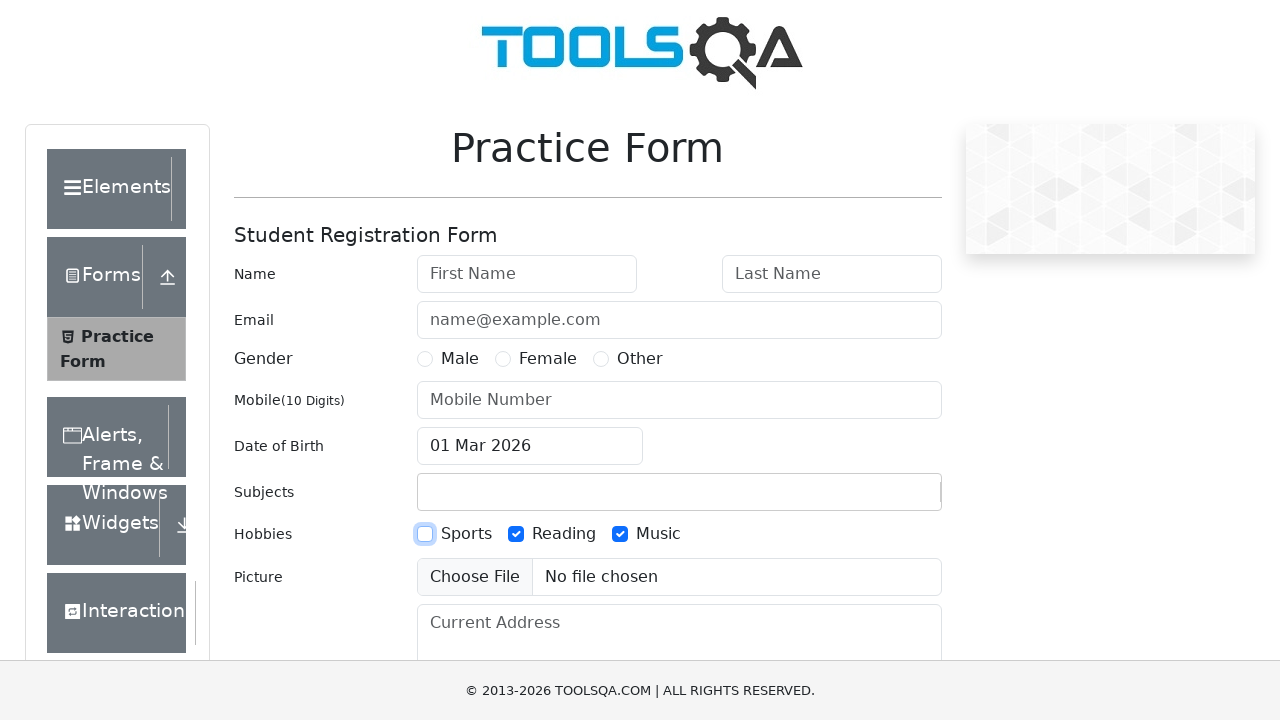

Unchecked 'Reading' checkbox using uncheck() method at (564, 534) on text=Reading
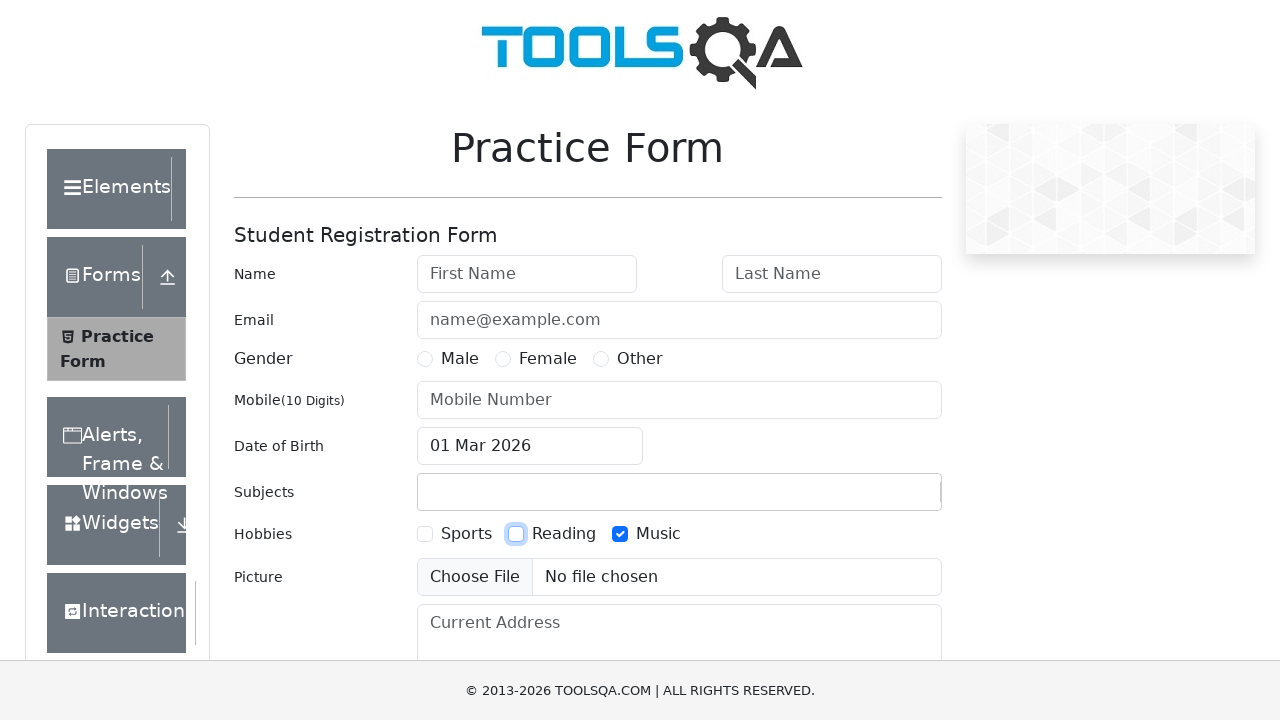

Unchecked 'Music' checkbox using locator() + uncheck() at (658, 534) on text=Music
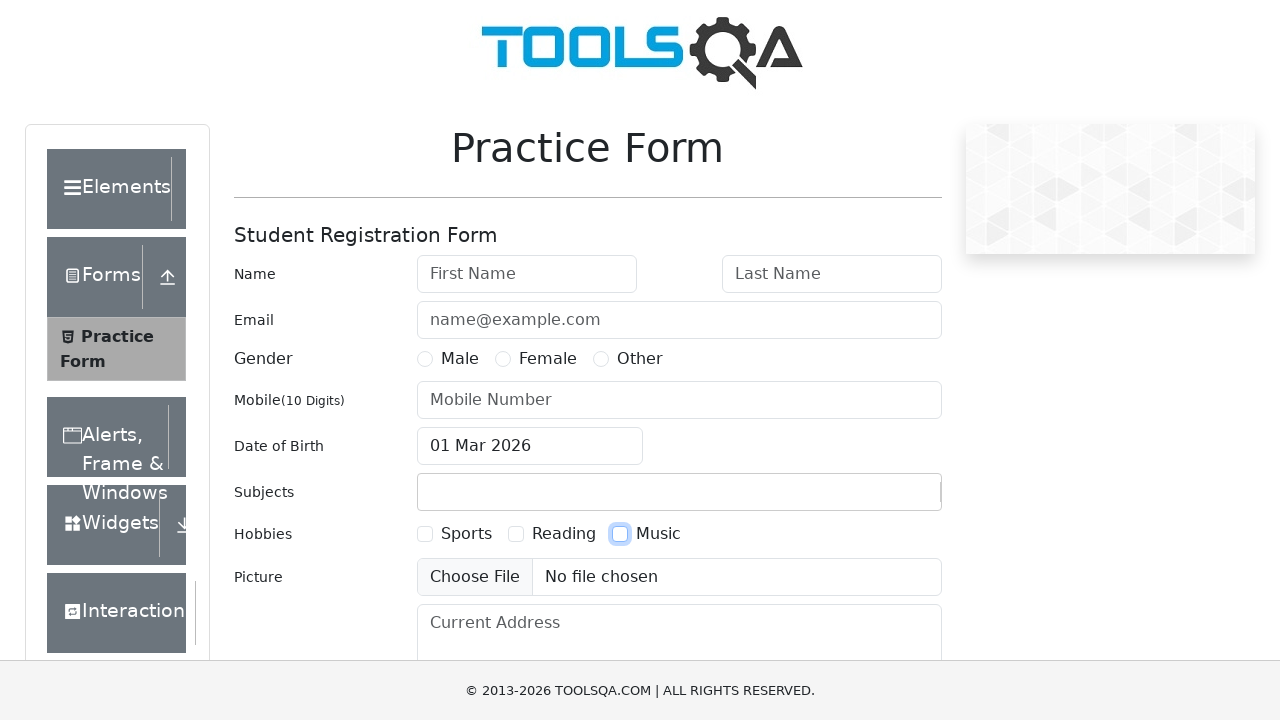

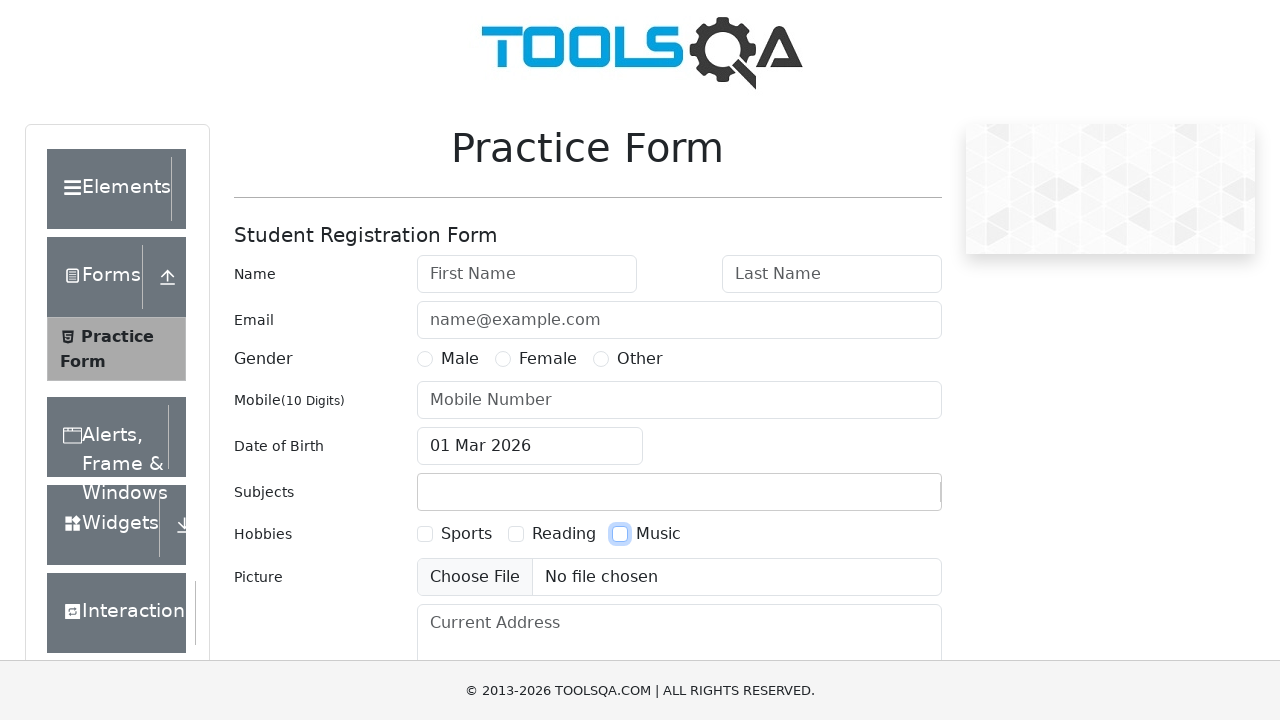